Tests JavaScript information alert by clicking the alert button, accepting the alert, and verifying the success message is displayed

Starting URL: https://practice.cydeo.com/javascript_alerts

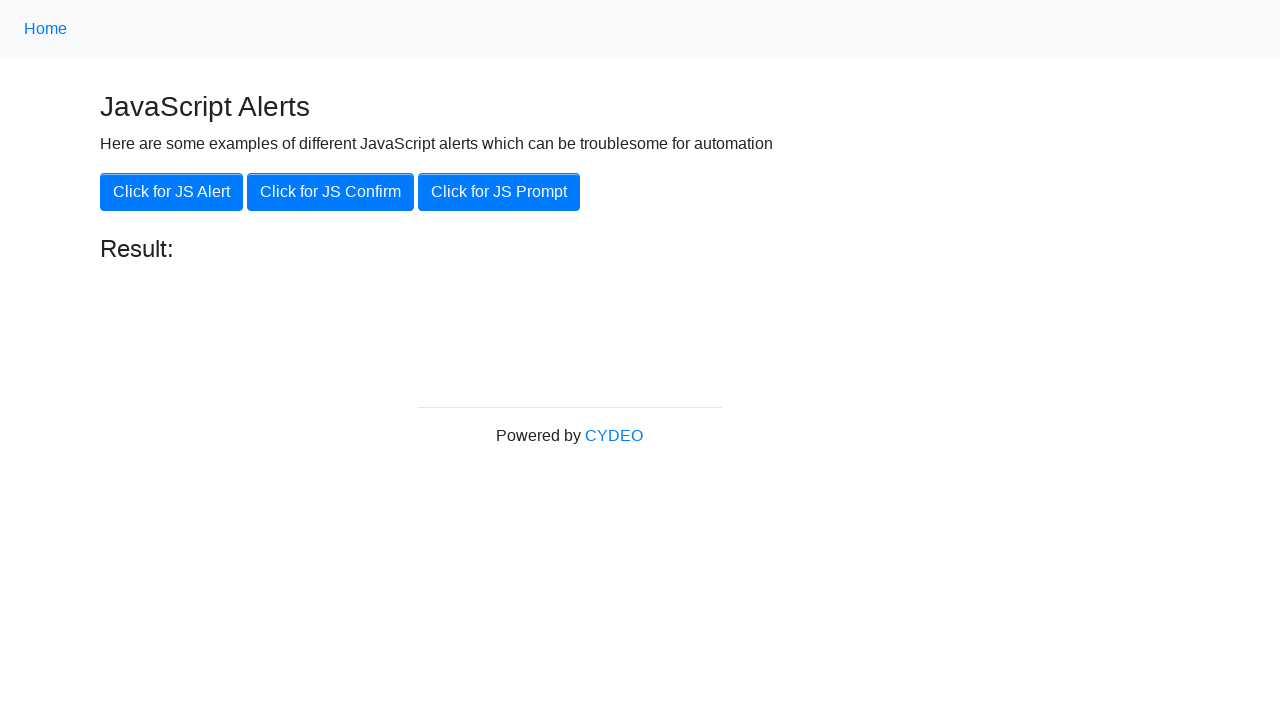

Clicked 'Click for JS Alert' button at (172, 192) on xpath=//button[.='Click for JS Alert']
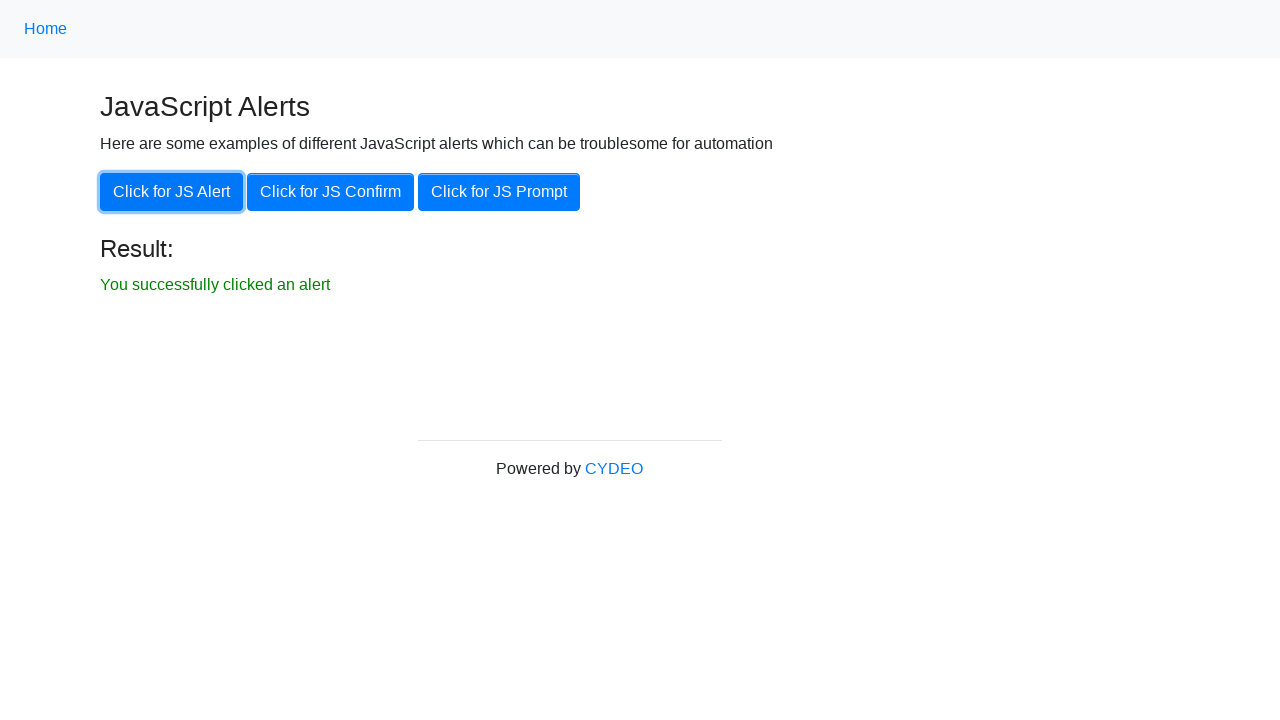

Set up dialog handler to accept alert
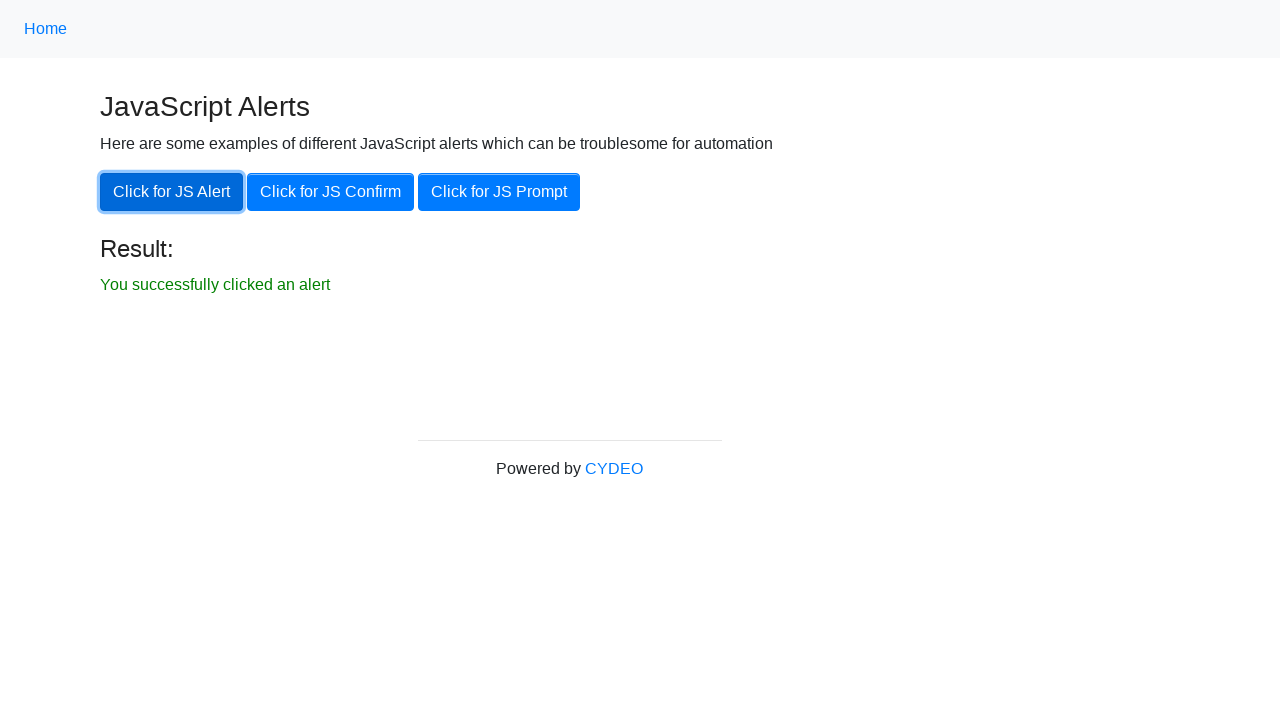

Result message became visible after accepting alert
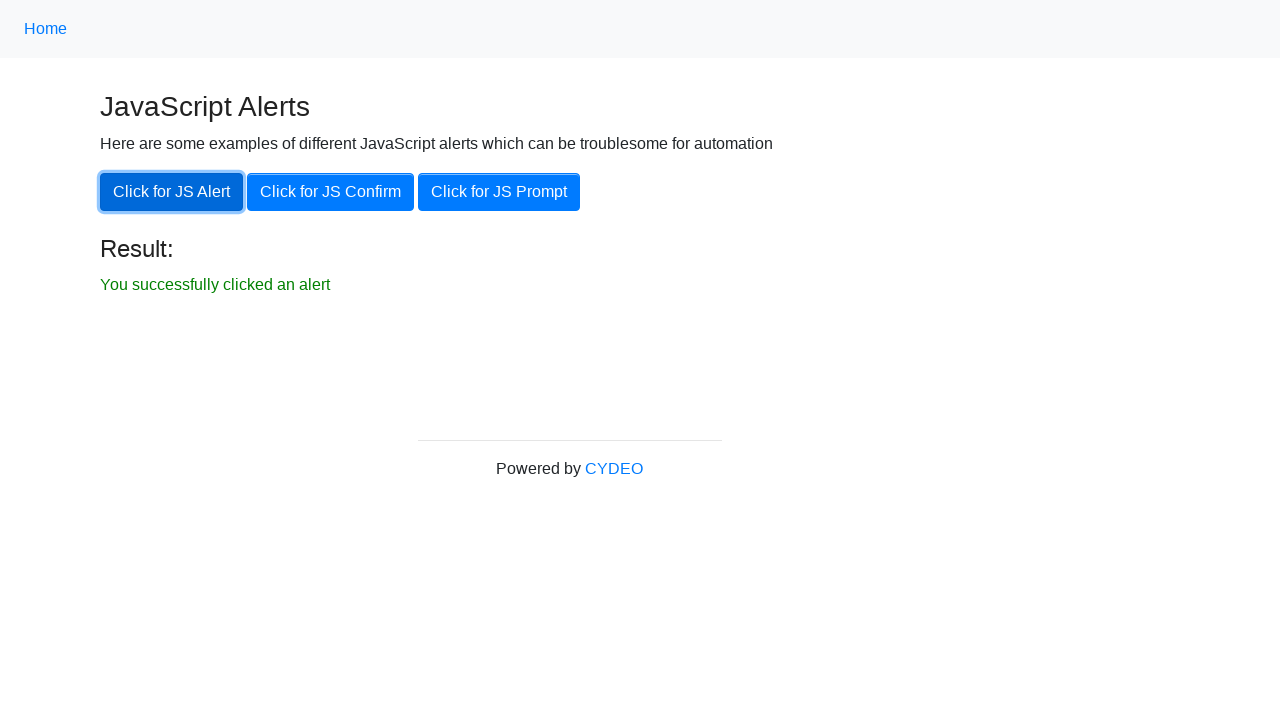

Retrieved result message text content
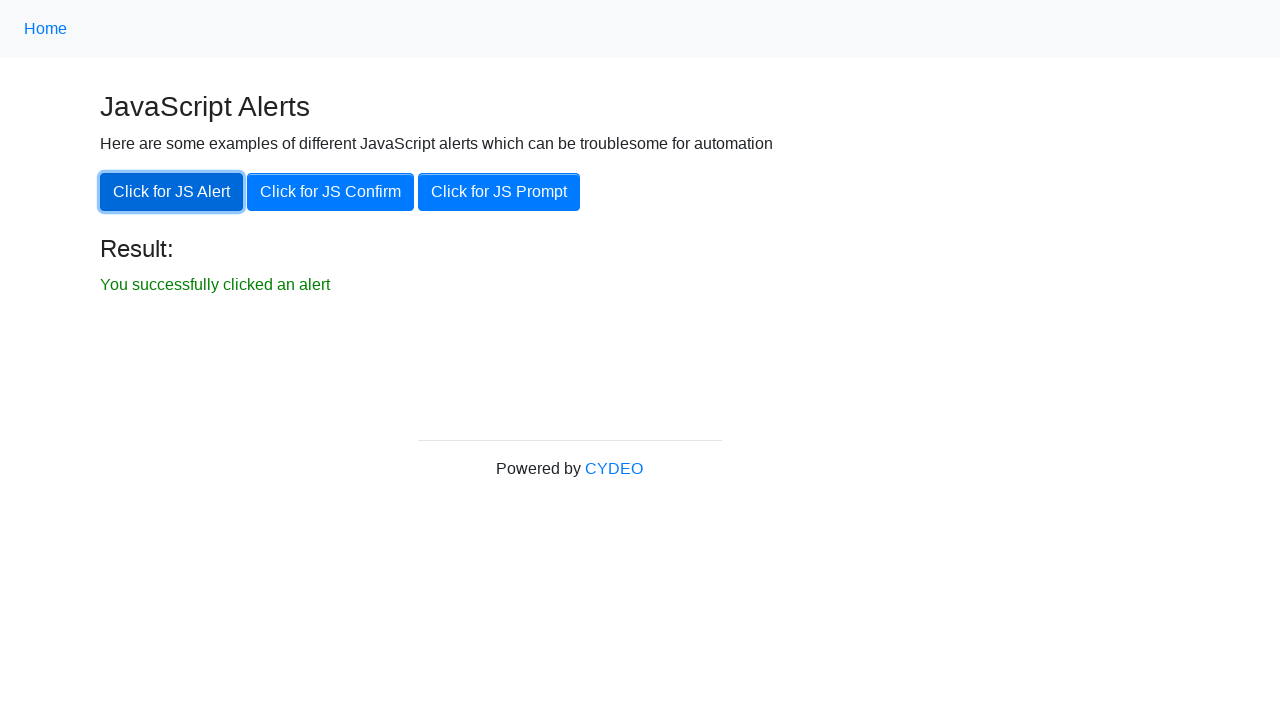

Verified success message matches expected text
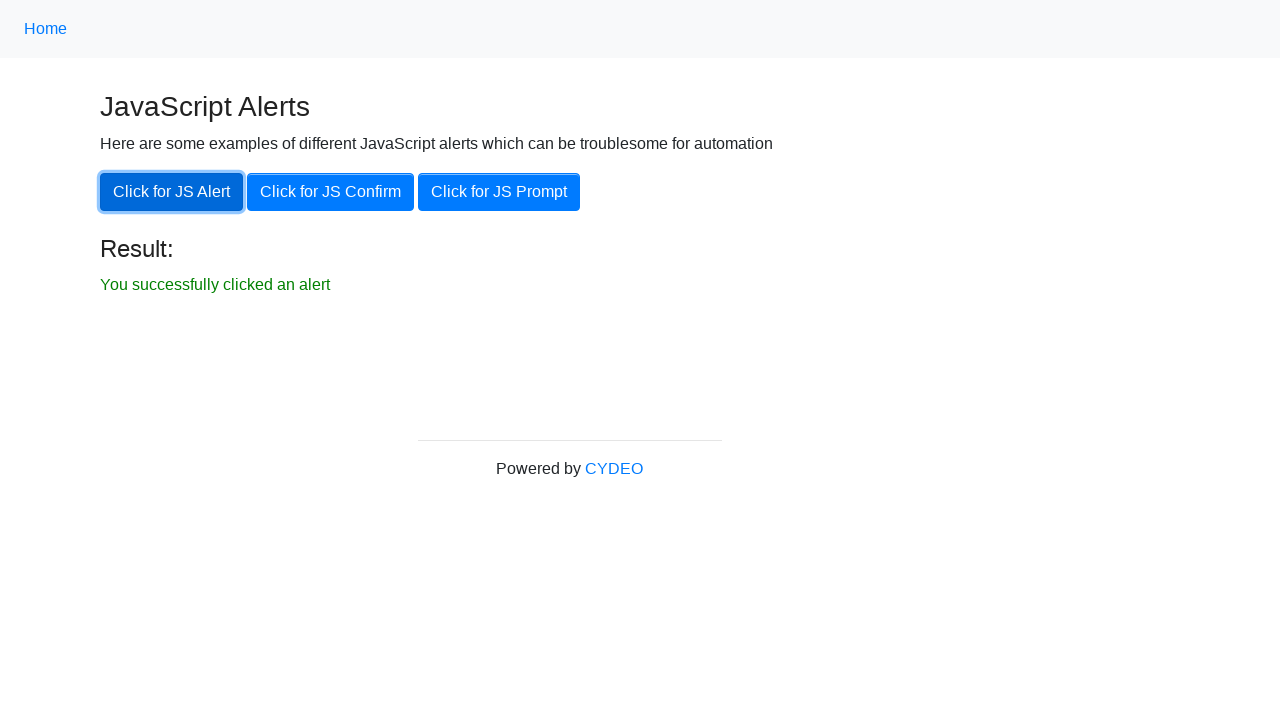

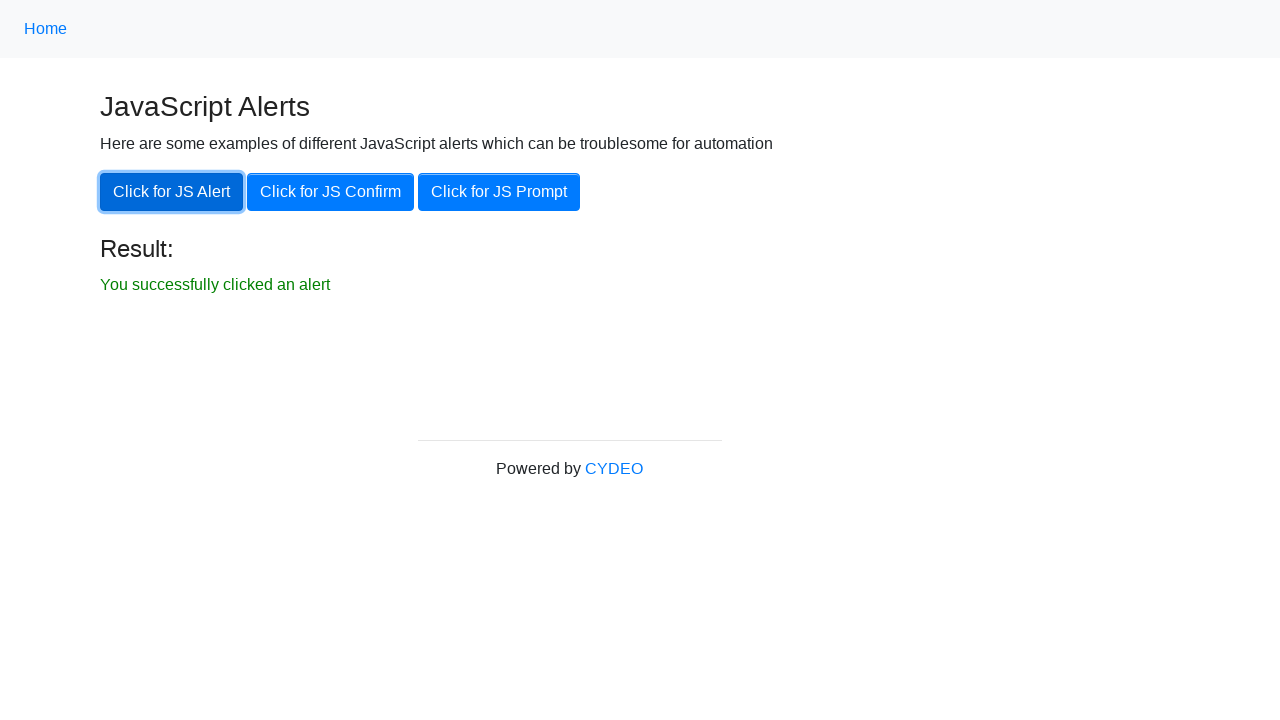